Tests drag and drop functionality on jQuery UI demo page by dragging an element and dropping it onto a target within an iframe

Starting URL: https://jqueryui.com/droppable/

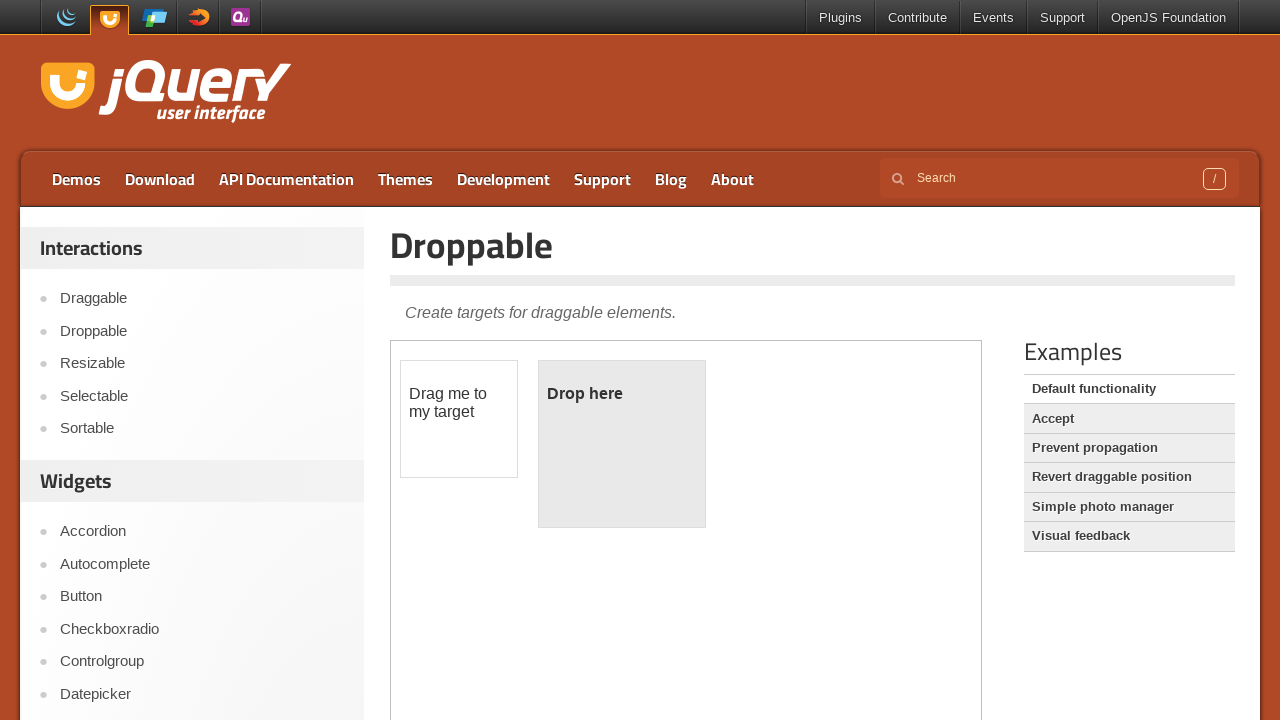

Navigated to jQuery UI droppable demo page
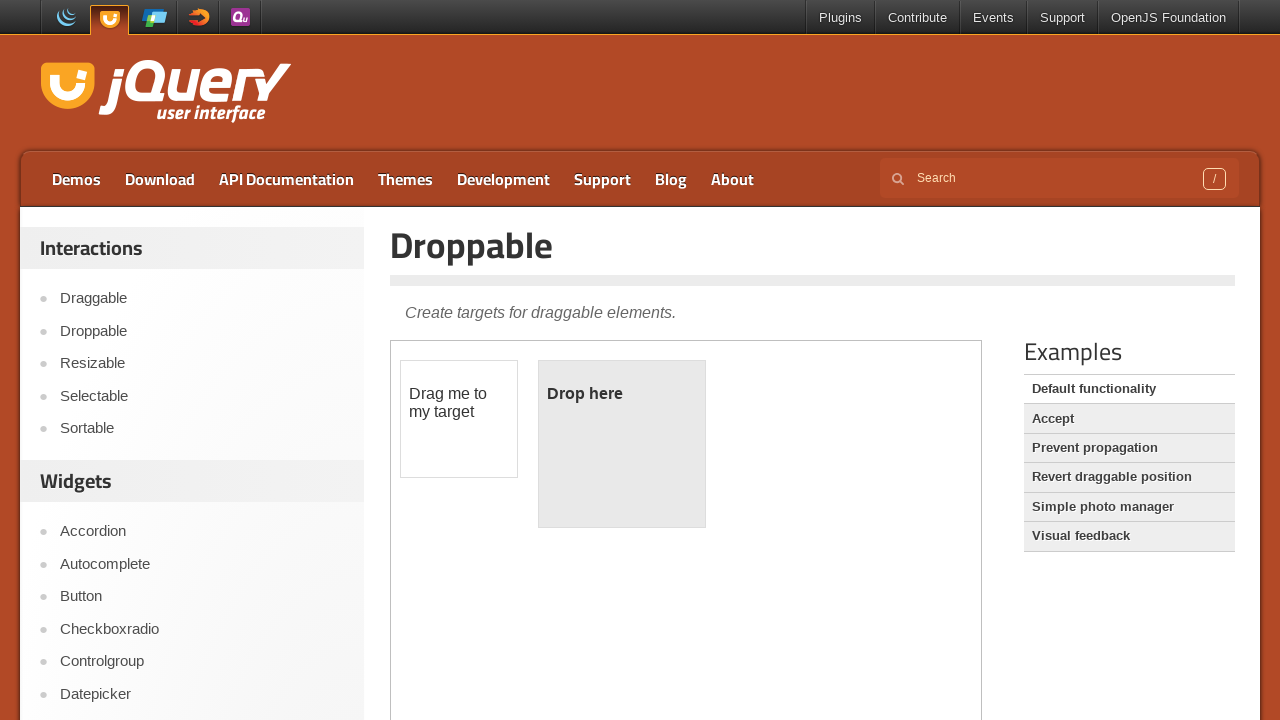

Located demo iframe
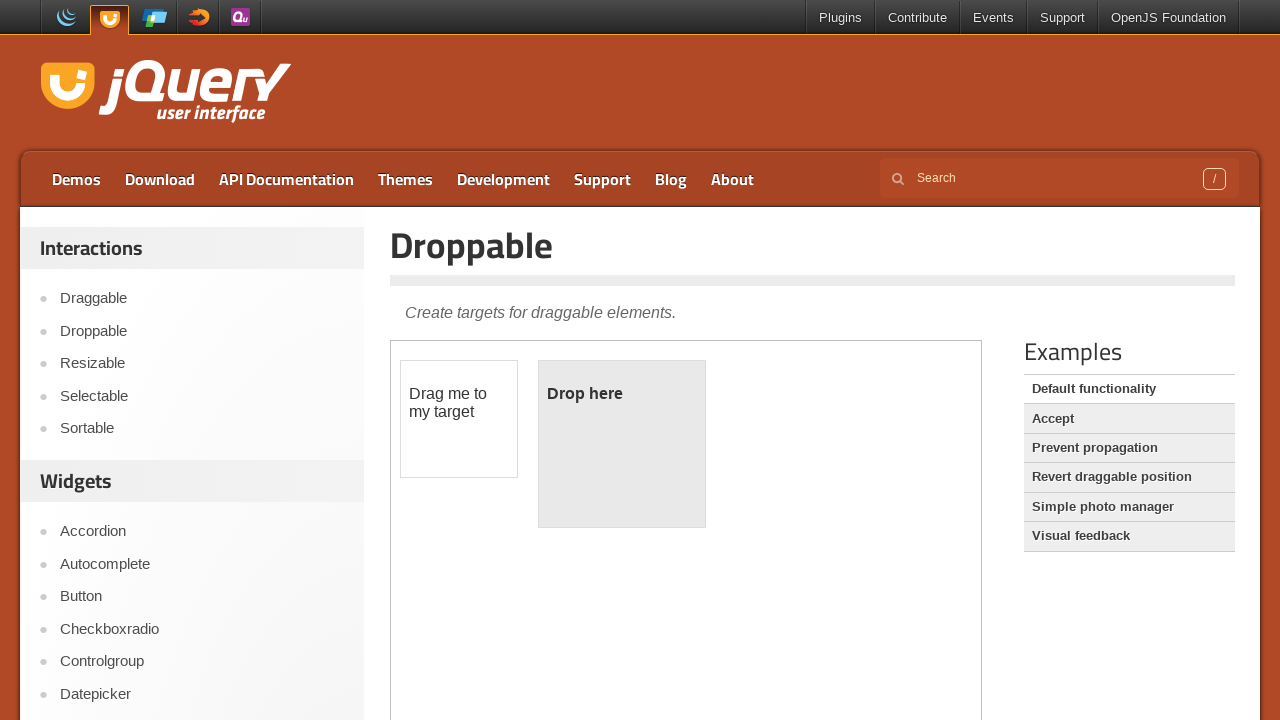

Located draggable element within iframe
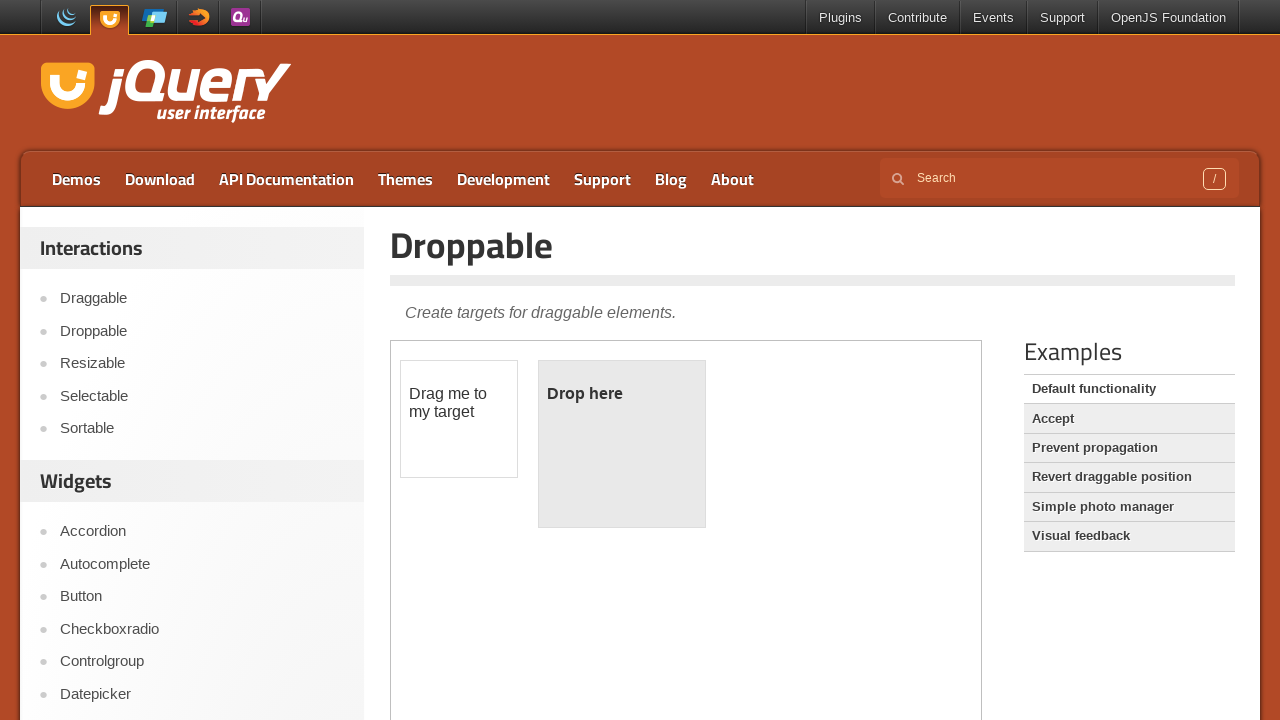

Located droppable target element within iframe
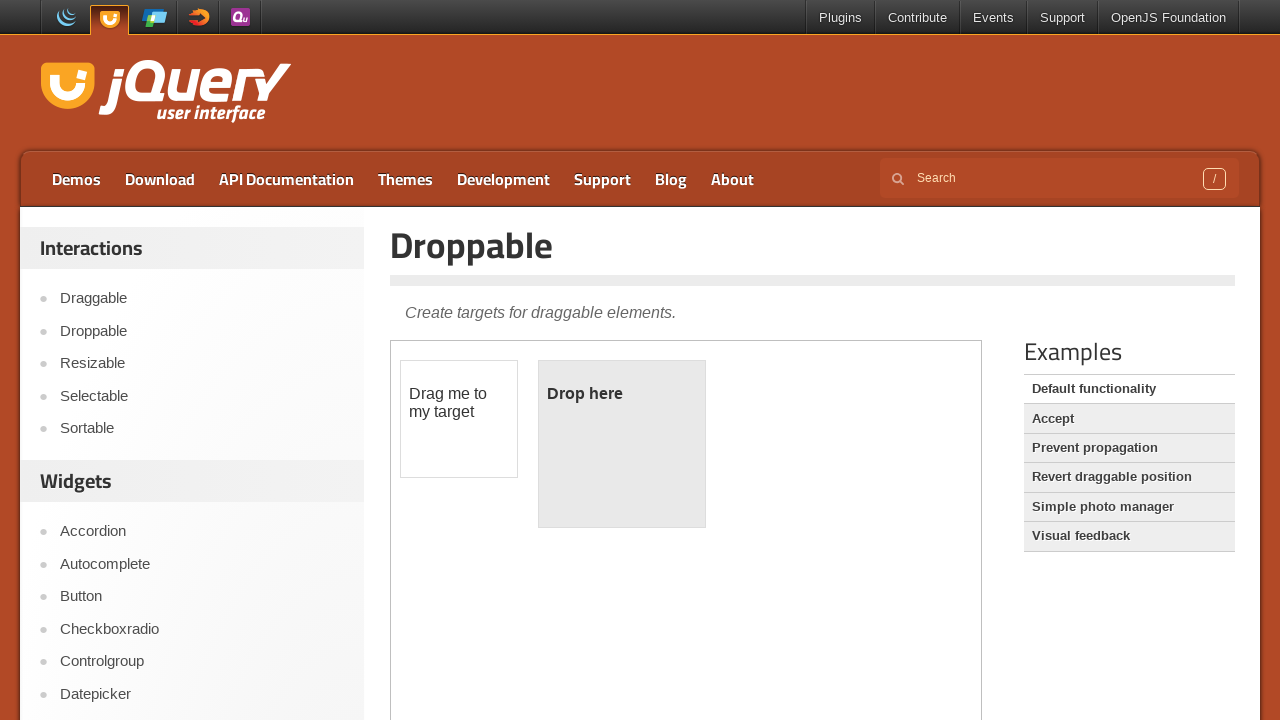

Dragged and dropped draggable element onto droppable target at (622, 444)
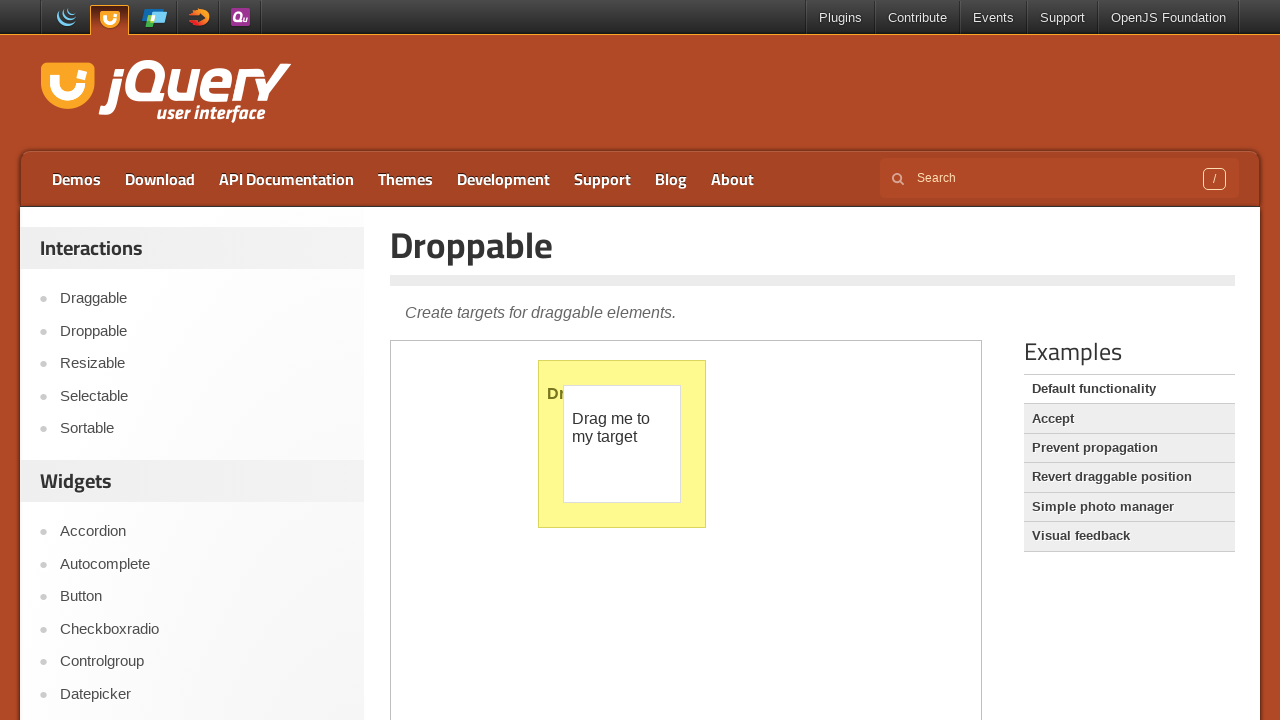

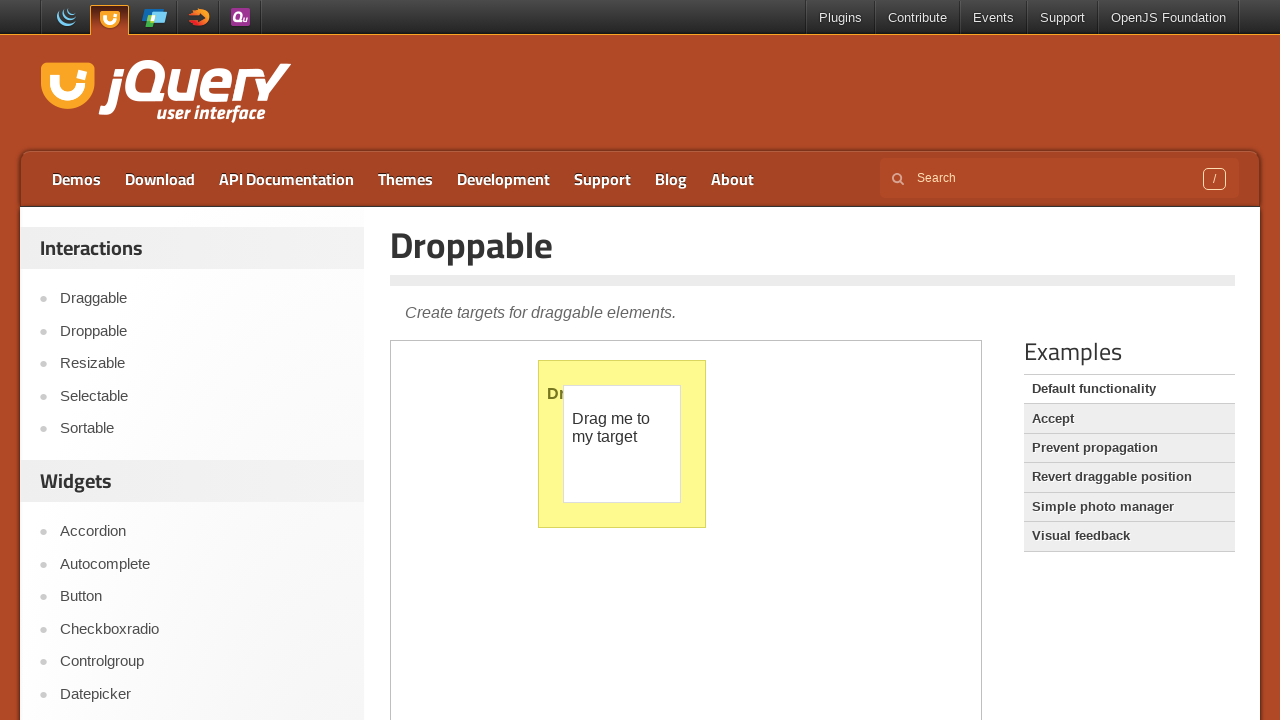